Tests filling the comment/message textarea on a product page

Starting URL: https://keybooks.ro/shop/cooking-with-love/

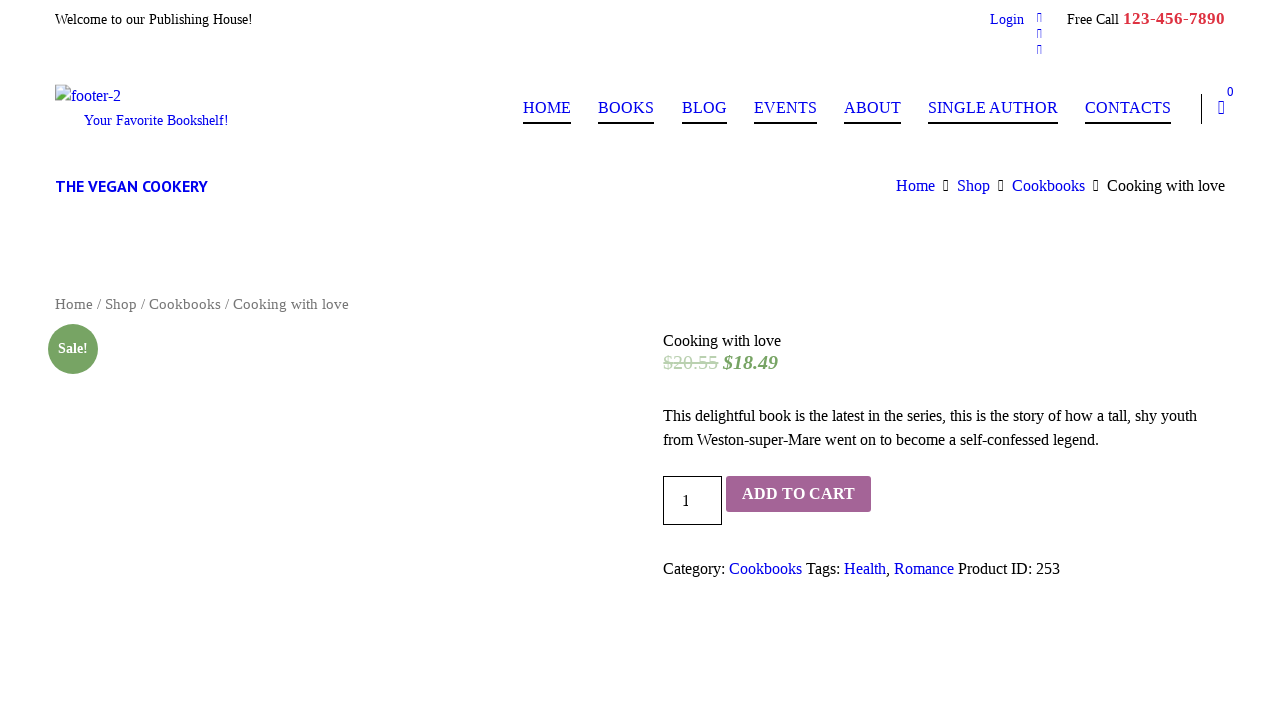

Filled comment textarea with 'Great book with amazing recipes!' on textarea[name='comment']
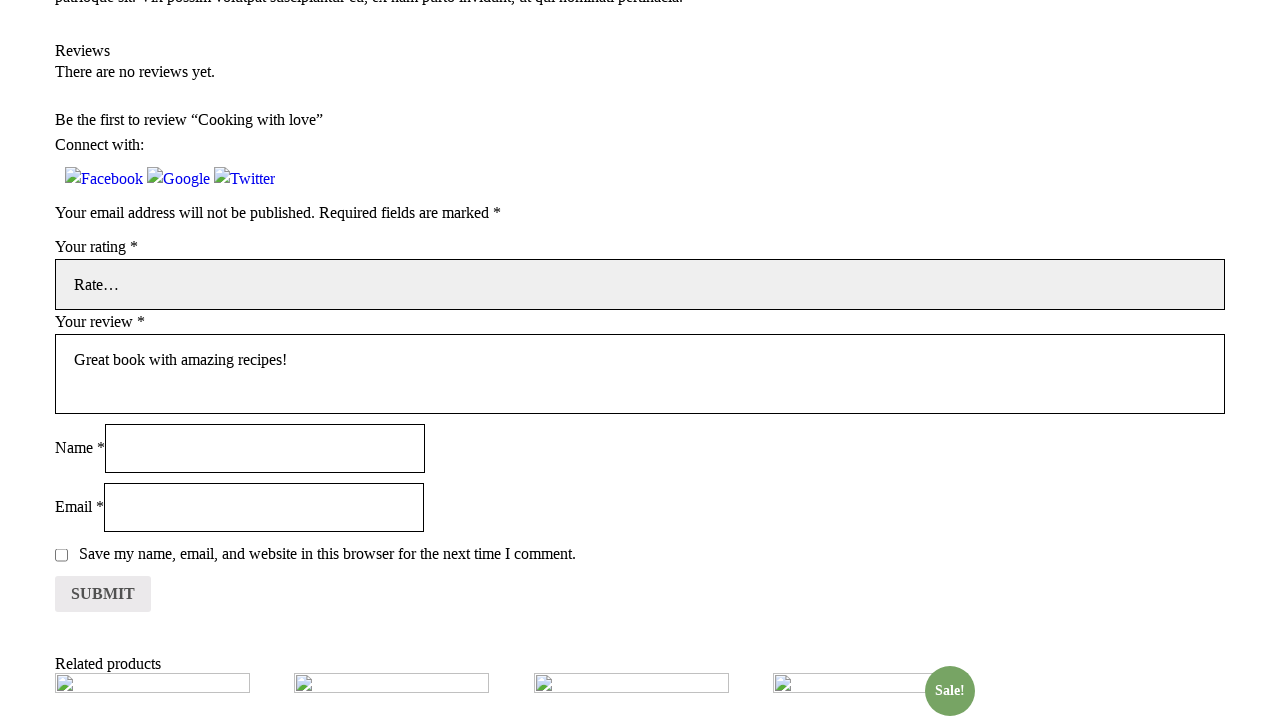

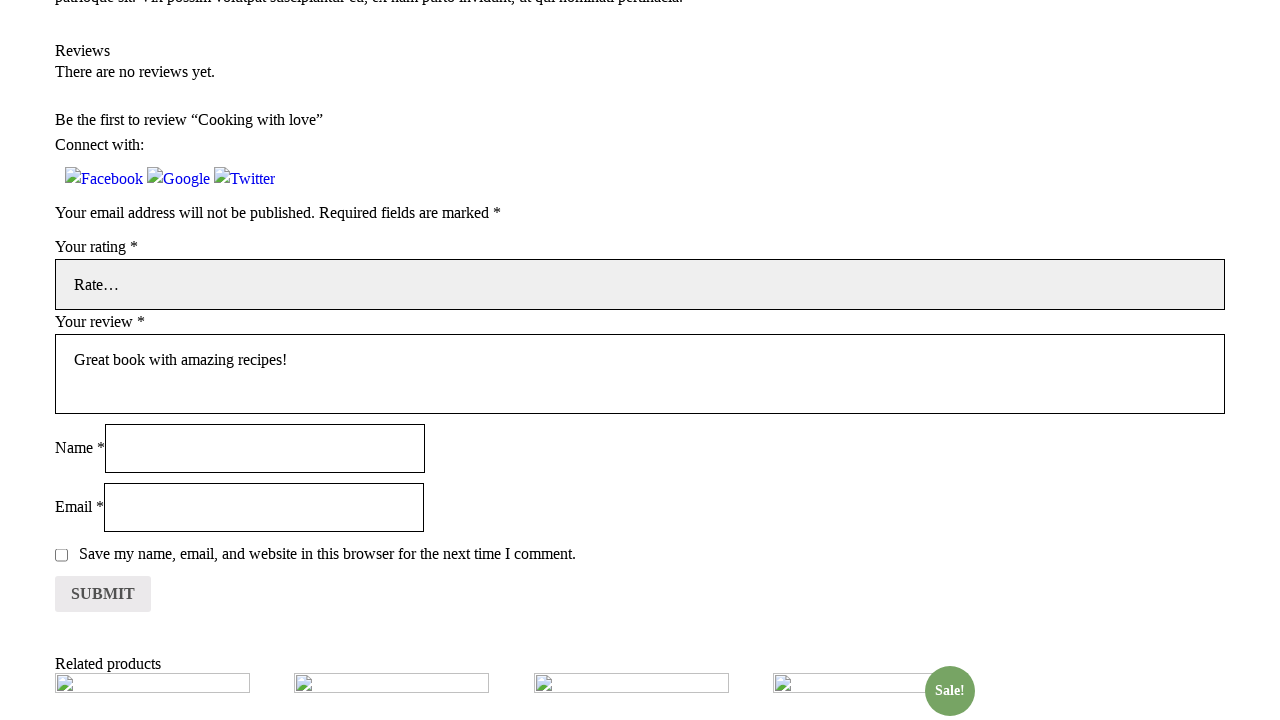